Tests key press detection by pressing Q and verifying the output

Starting URL: https://the-internet.herokuapp.com/

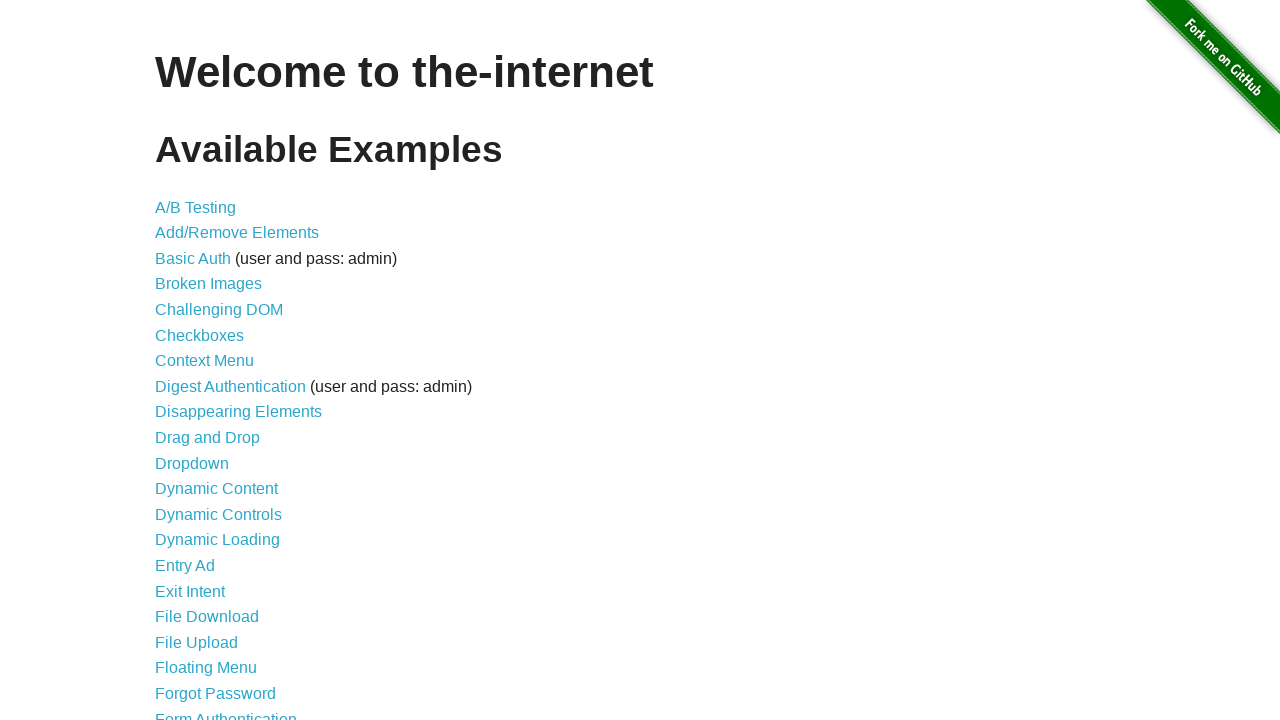

Clicked 'Key Presses' link to navigate to key press test page at (200, 360) on internal:role=link[name="Key Presses"i]
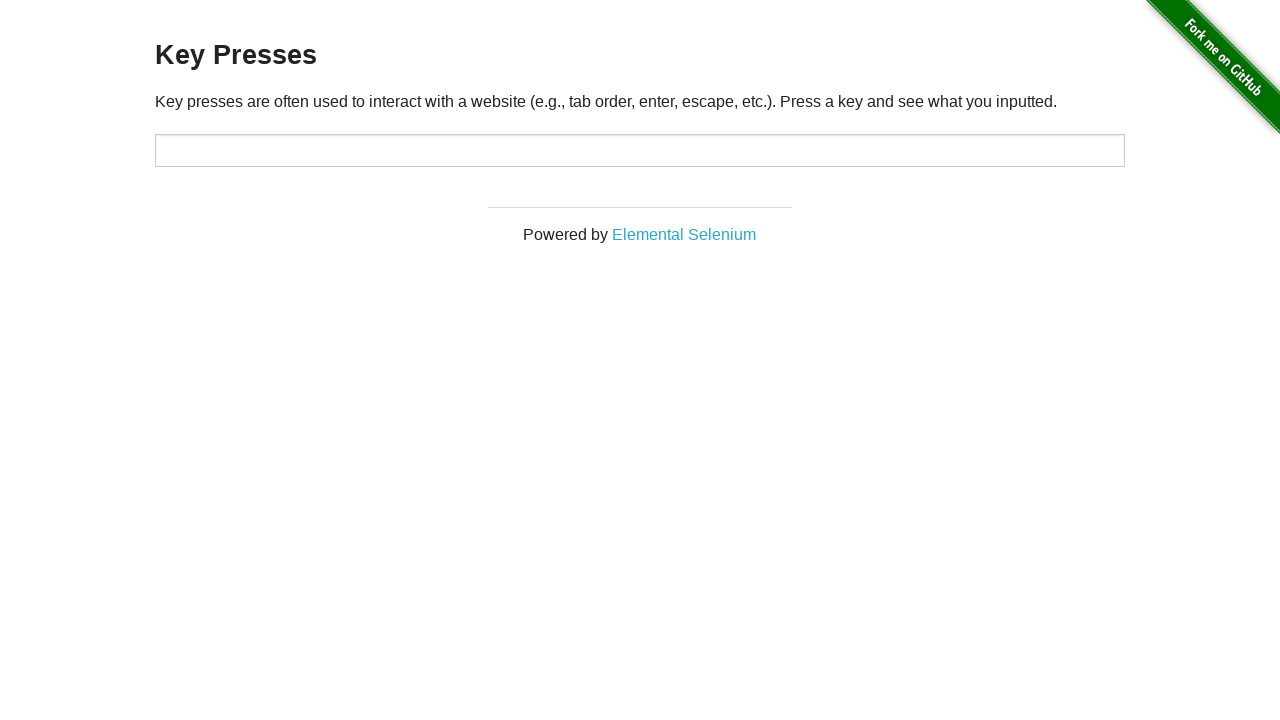

Pressed 'Q' key in the target input field on #target
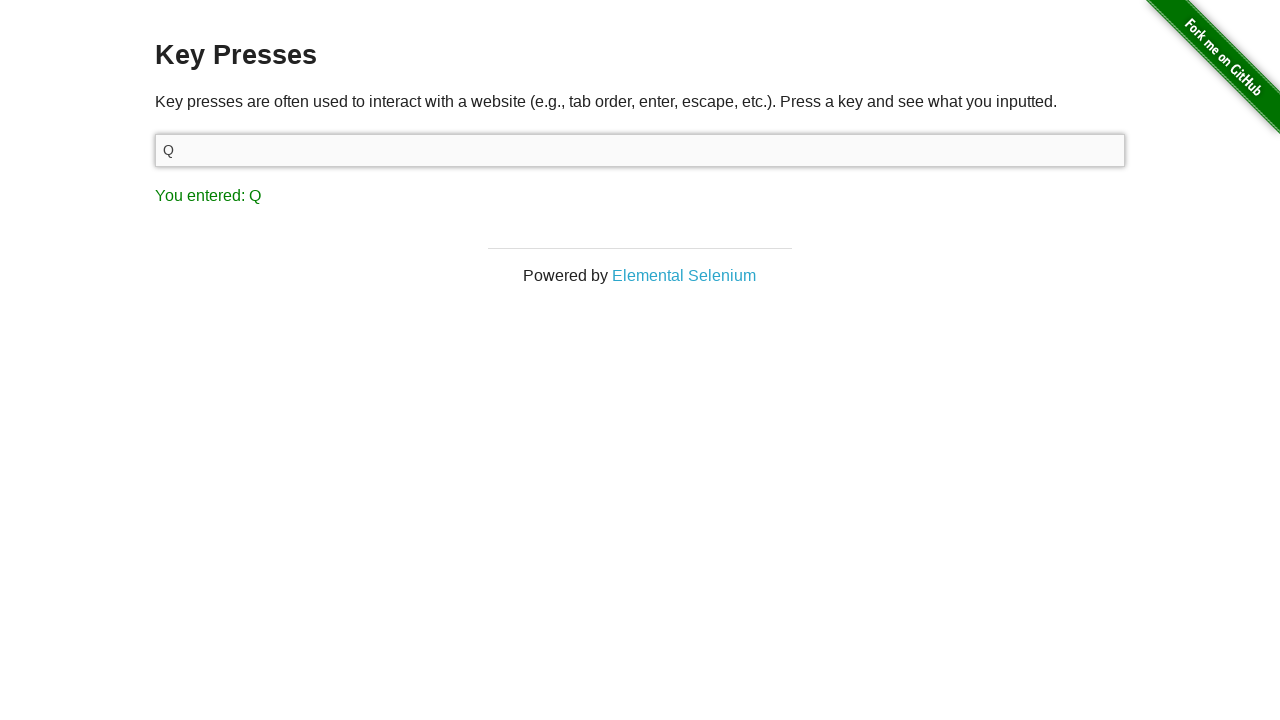

Verified that result text shows 'You entered: Q'
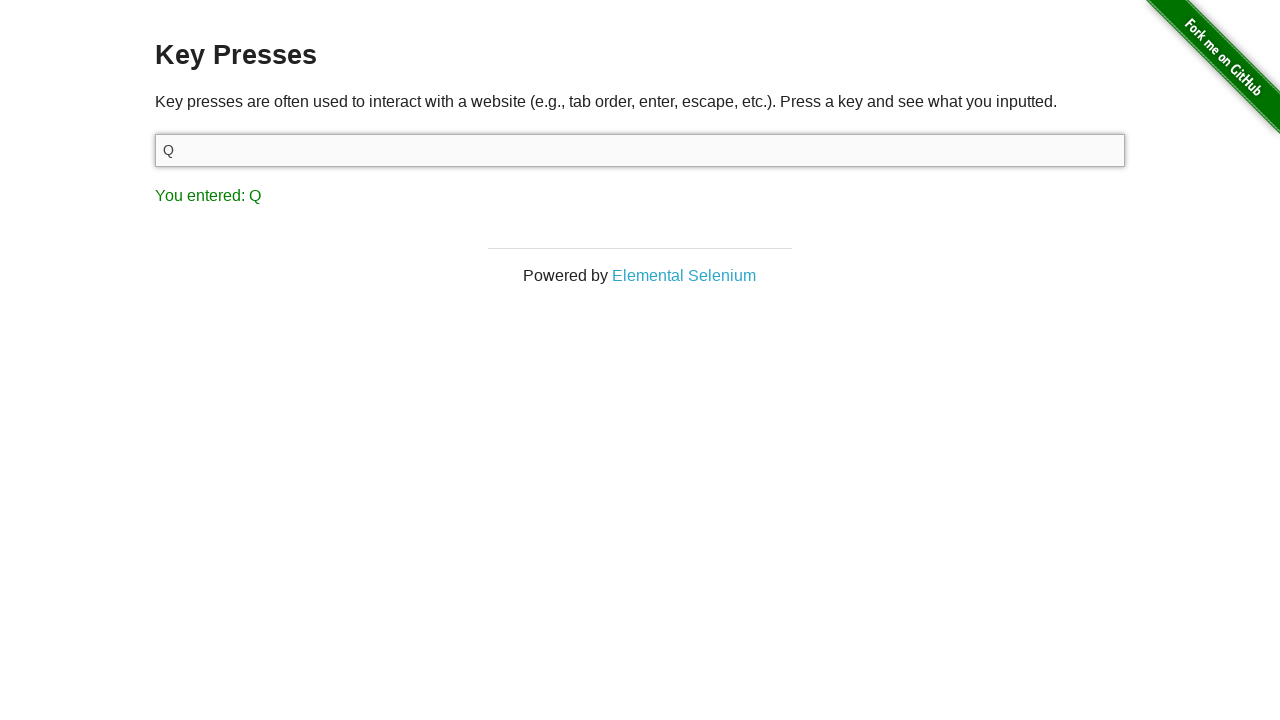

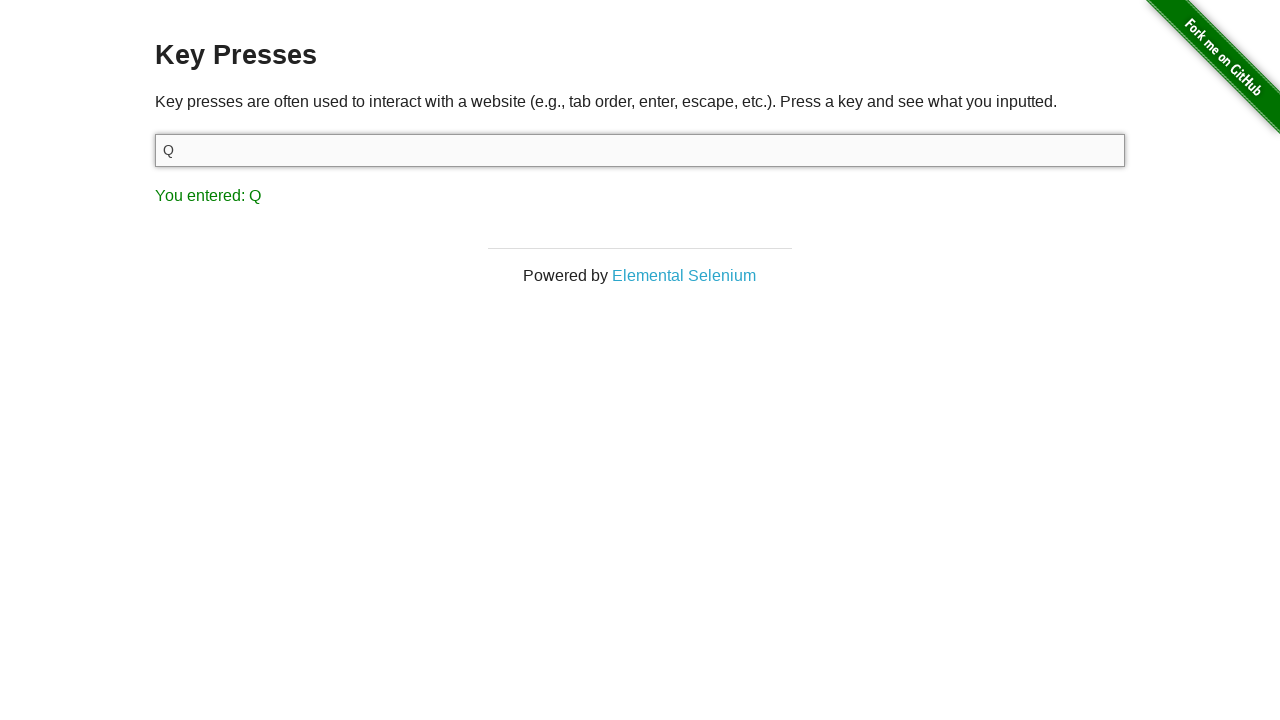